Clicks the Browse Languages tab in menu and verifies navigation

Starting URL: https://www.99-bottles-of-beer.net/

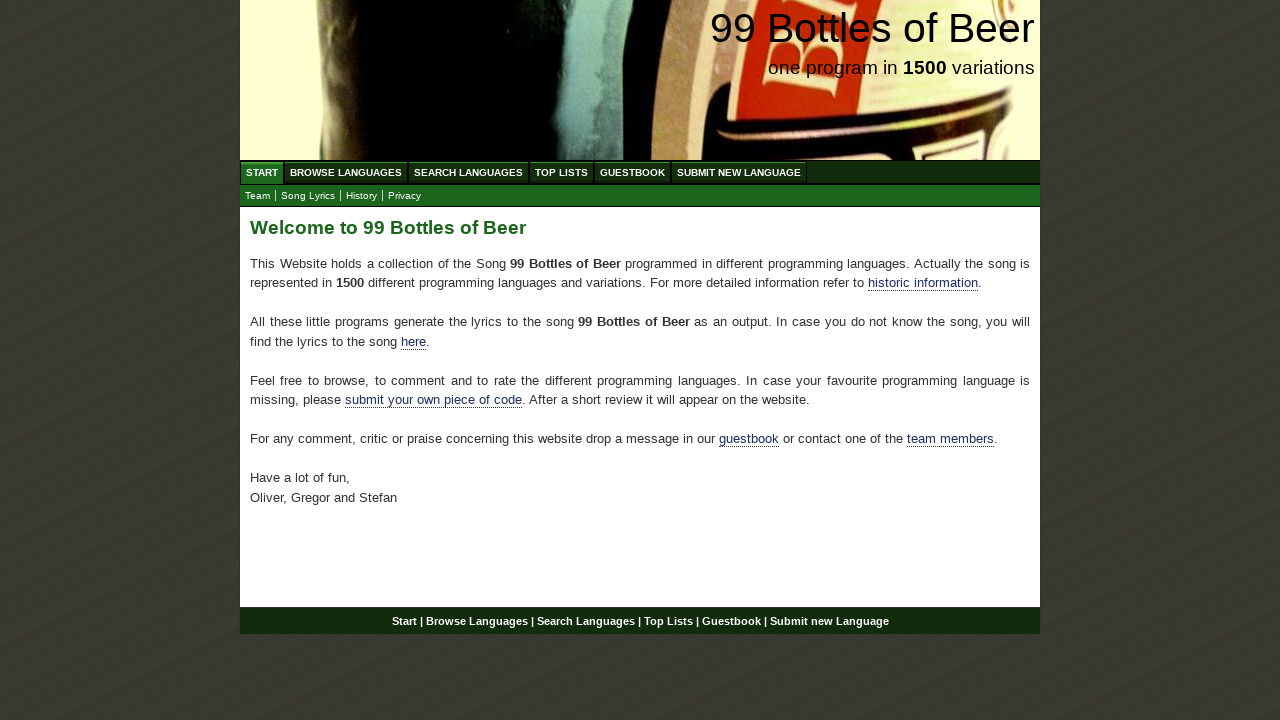

Clicked Browse Languages tab in menu at (346, 172) on xpath=//ul[@id='menu']//a[@href='/abc.html']
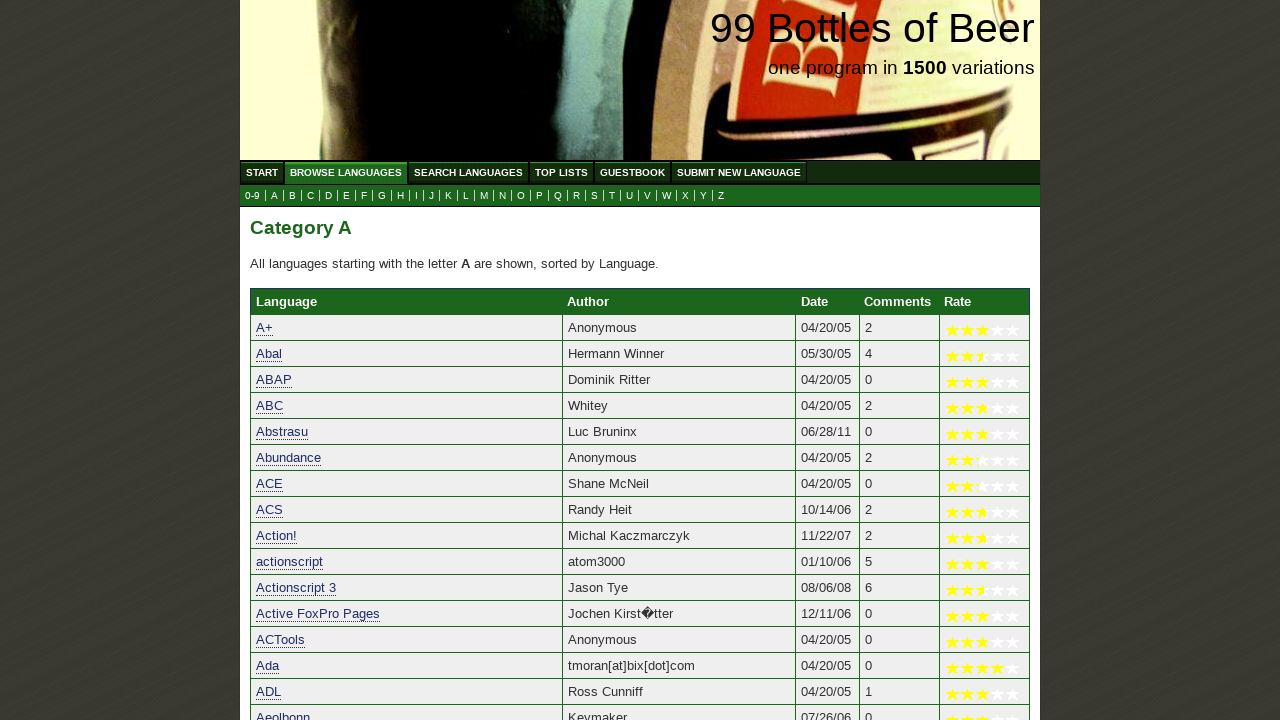

Verified navigation to Browse Languages page (abc.html)
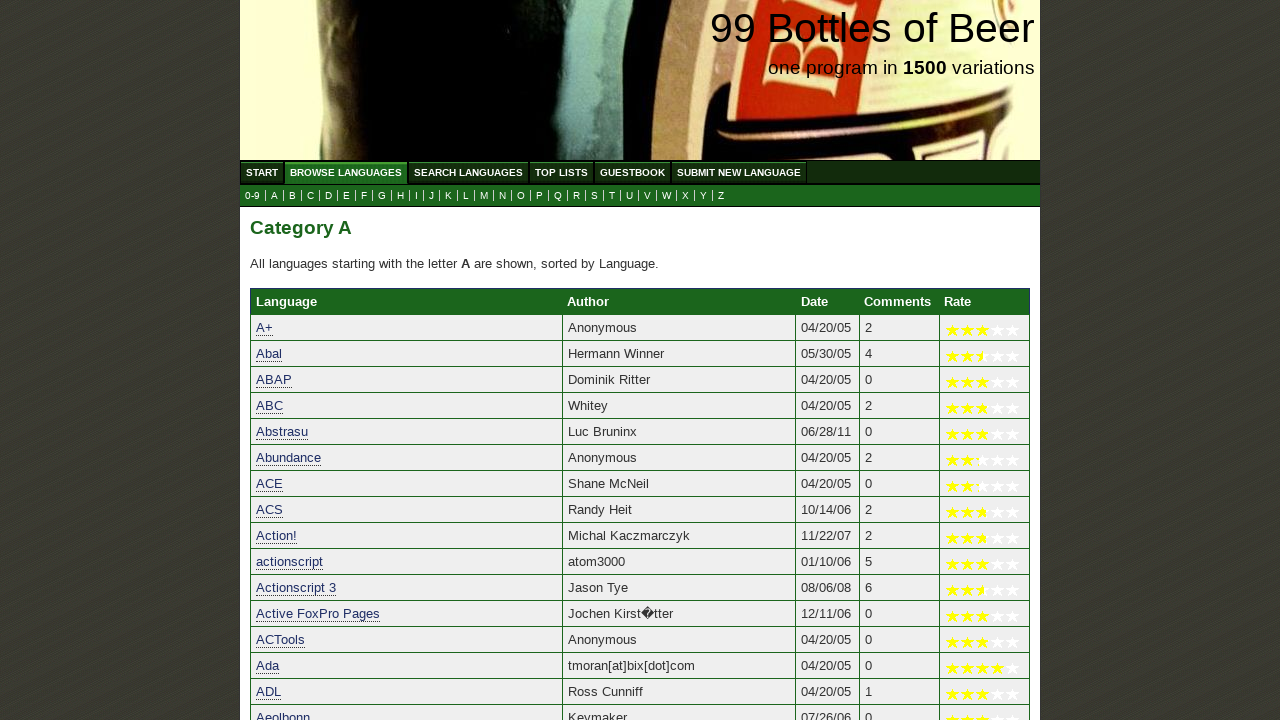

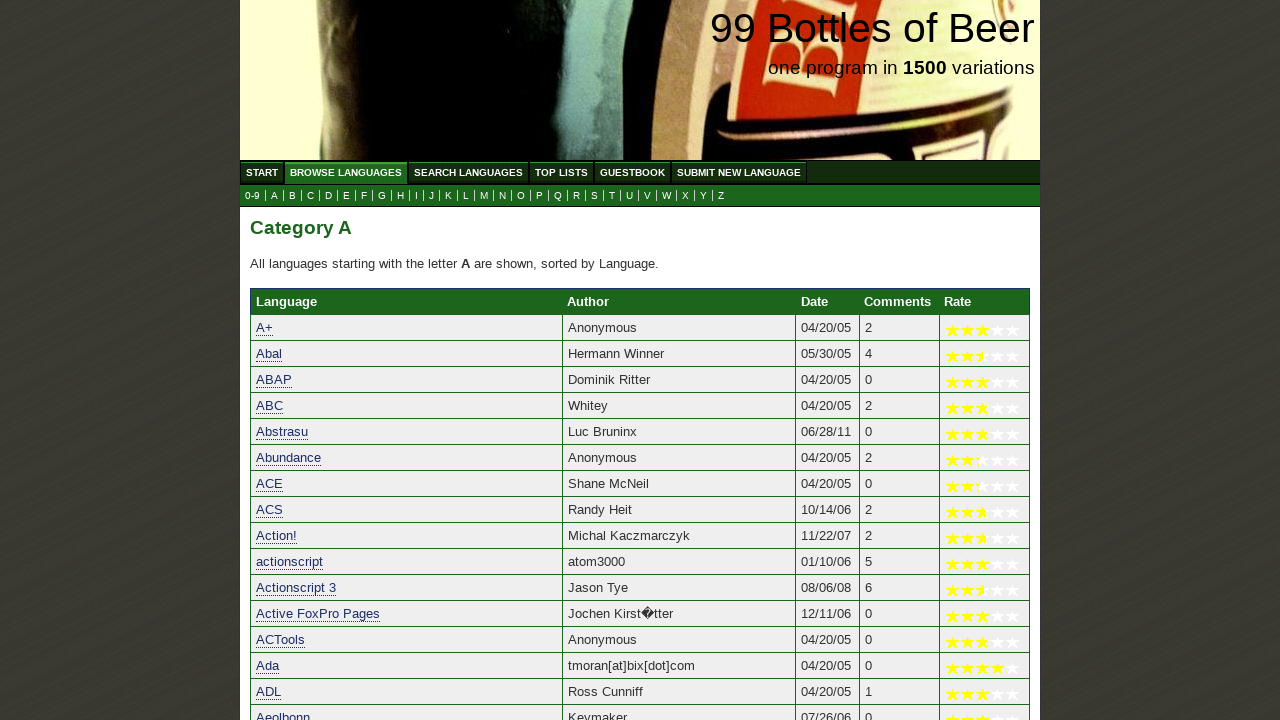